Tests pressing the TAB key using keyboard action and verifies the page displays the correct key press result

Starting URL: http://the-internet.herokuapp.com/key_presses

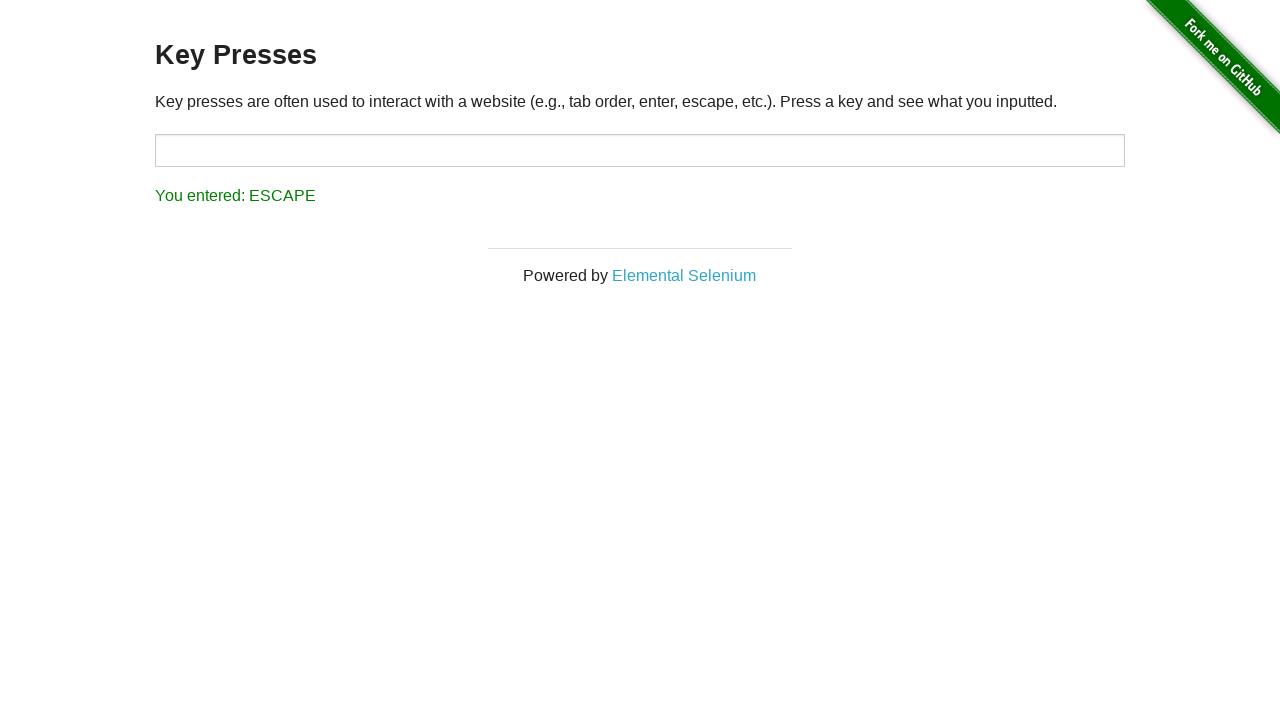

Pressed the TAB key using keyboard action
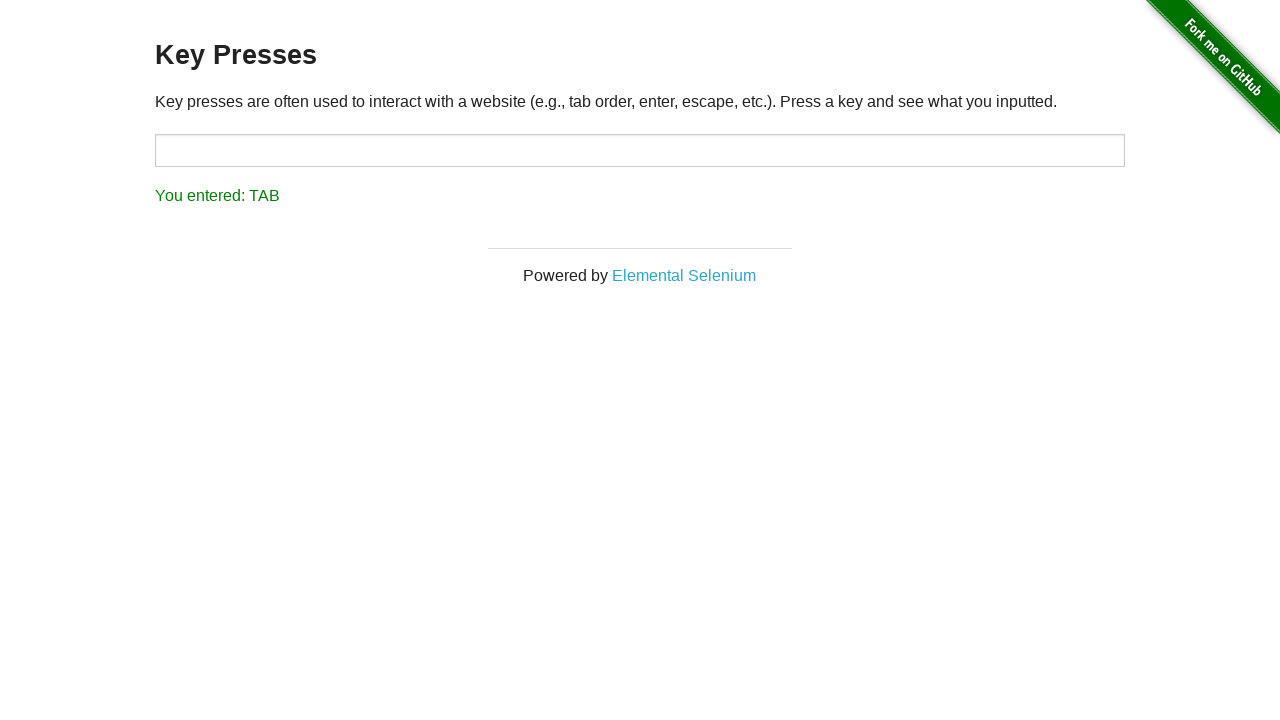

Waited for result element to load
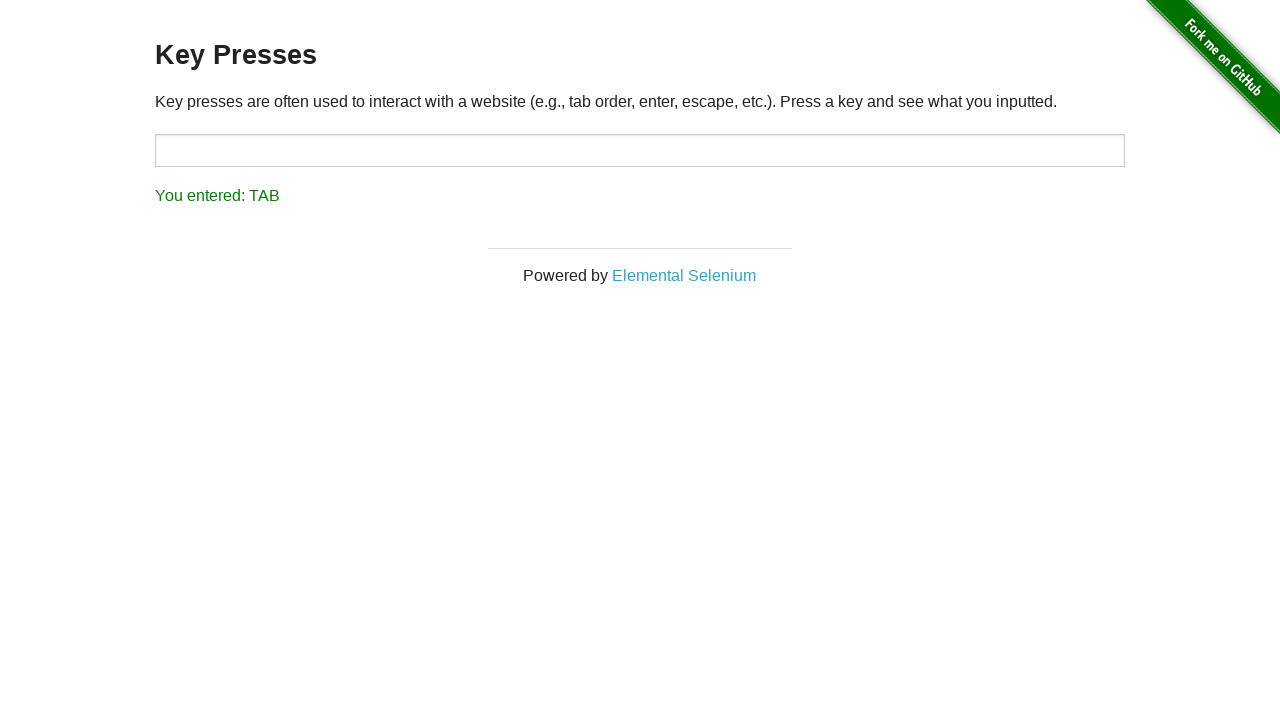

Retrieved result text content
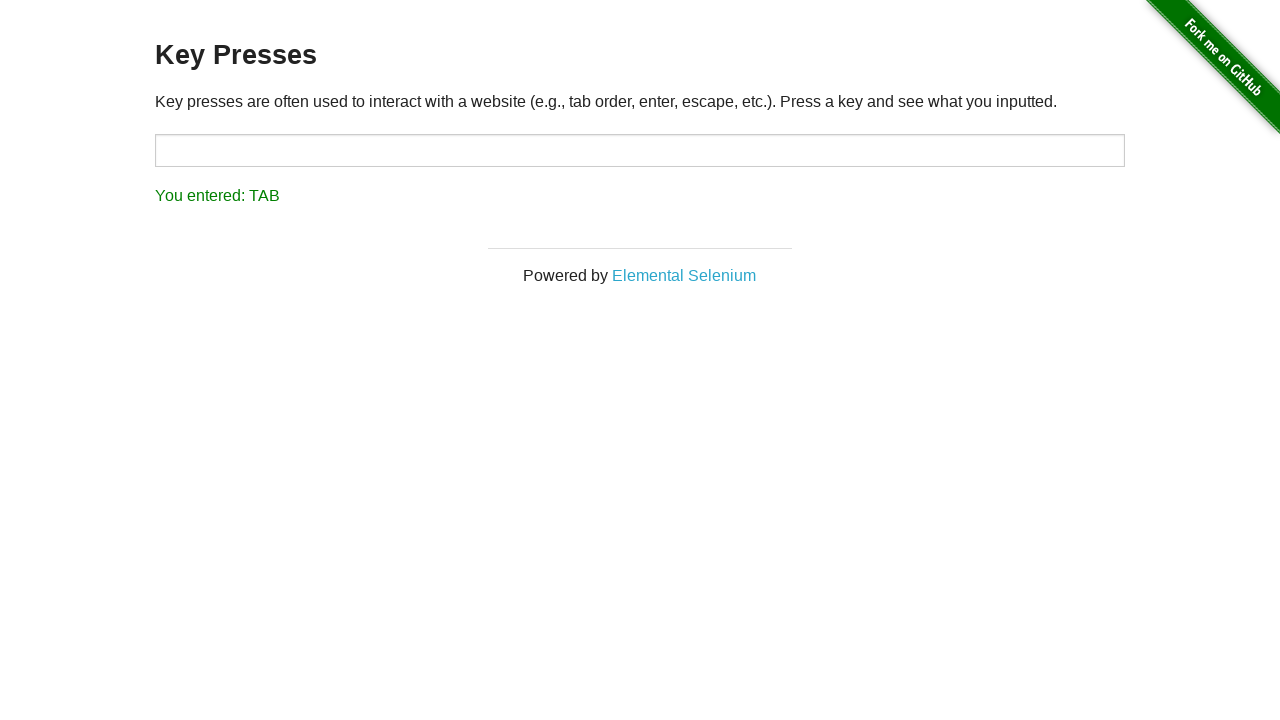

Verified result text displays 'You entered: TAB'
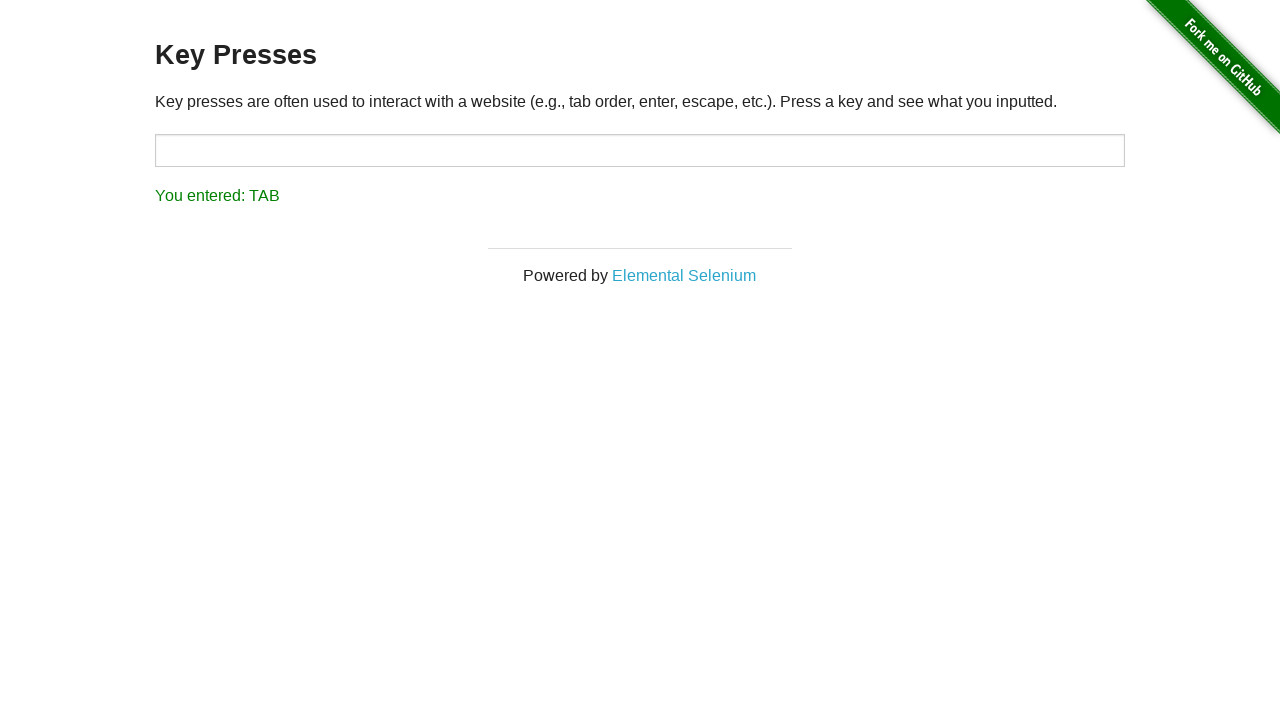

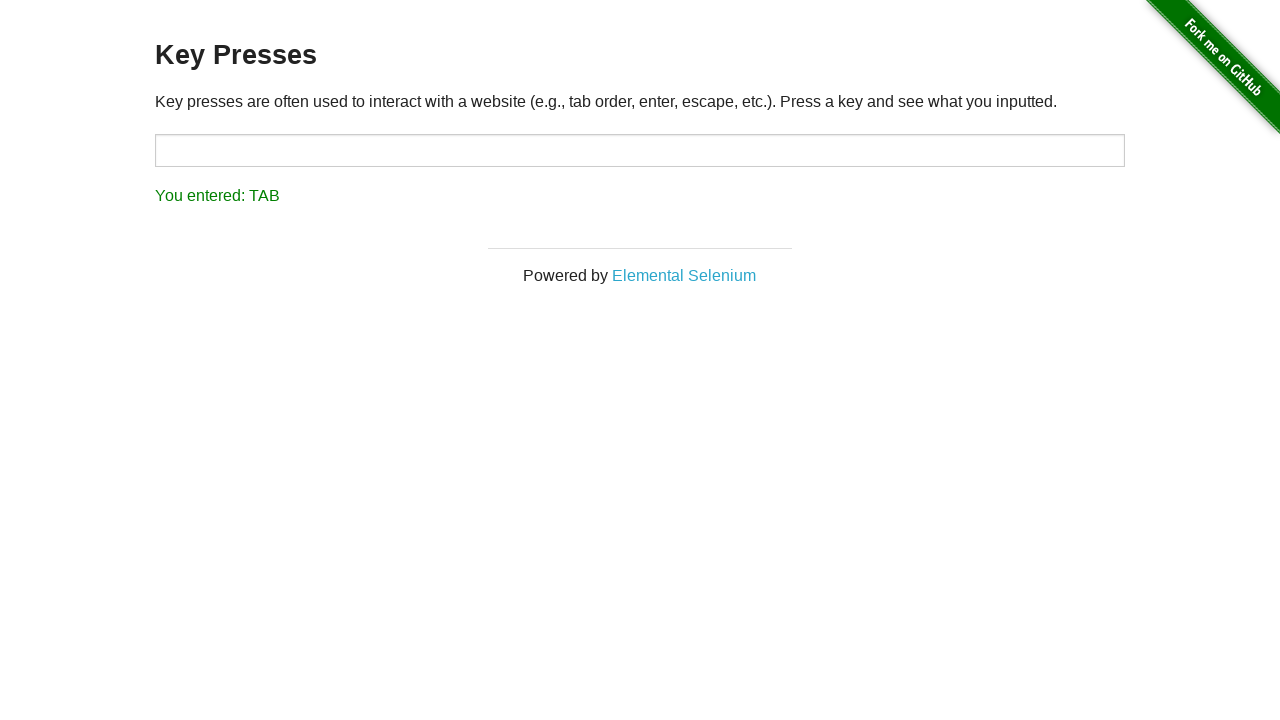